Navigates to the Portfolio.hu Hungarian financial news website and verifies the page loads correctly by checking the URL.

Starting URL: https://www.portfolio.hu/

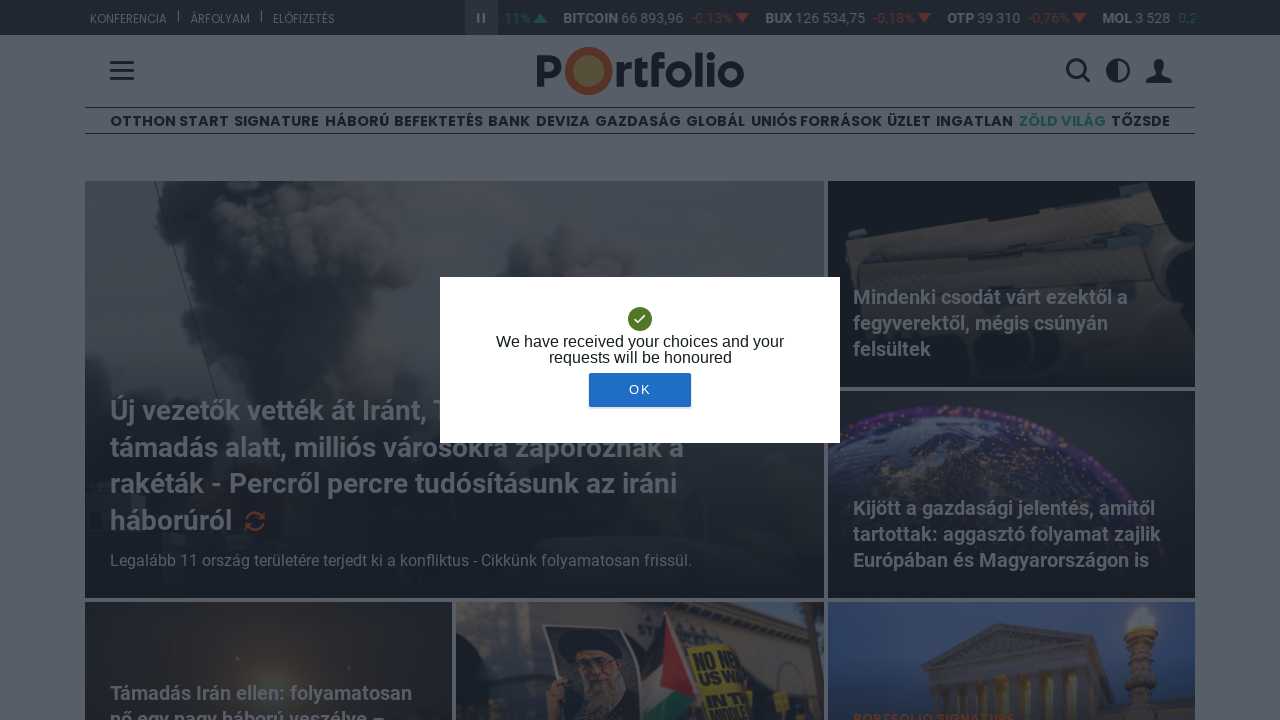

Waited for page DOM to be fully loaded
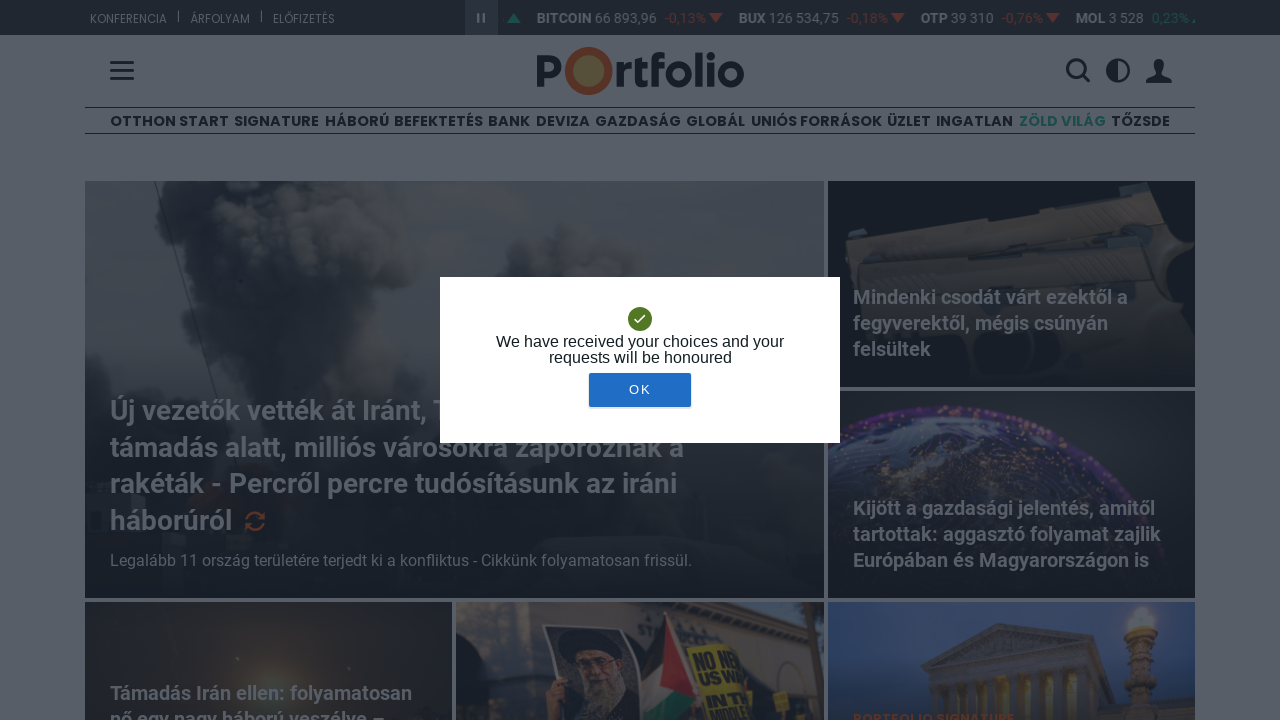

Verified that the current URL is Portfolio.hu (https://www.portfolio.hu/)
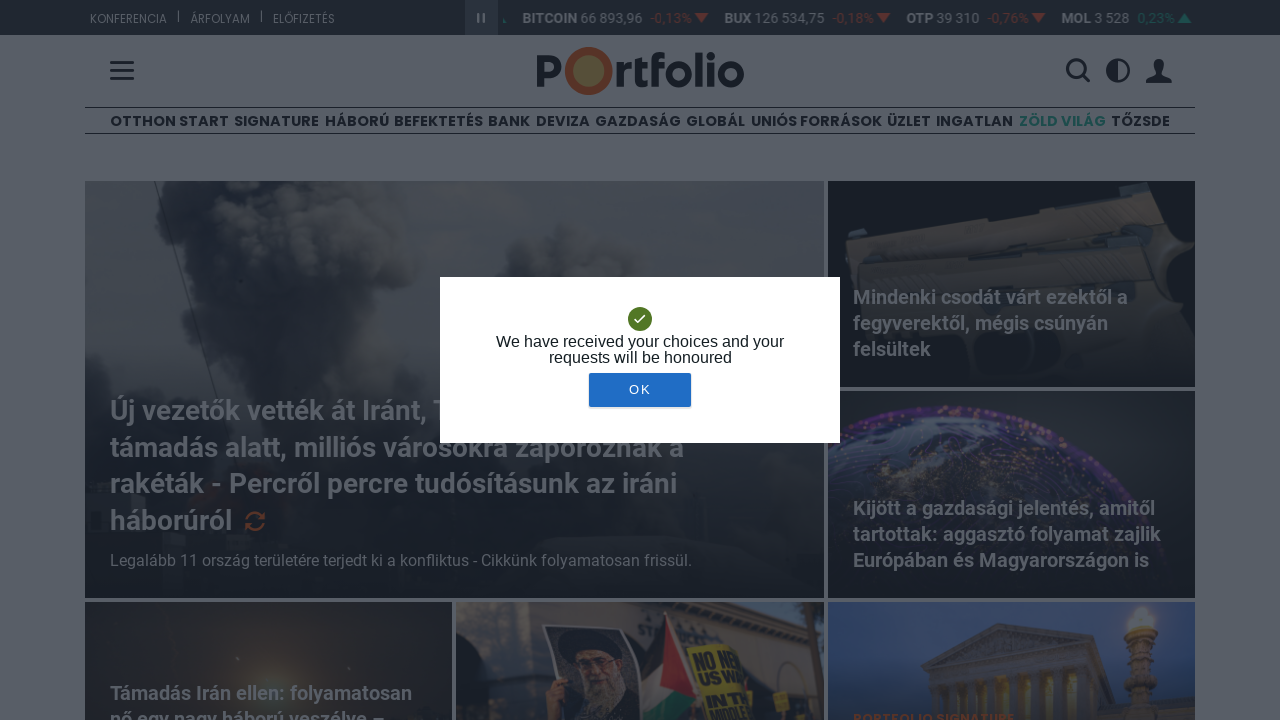

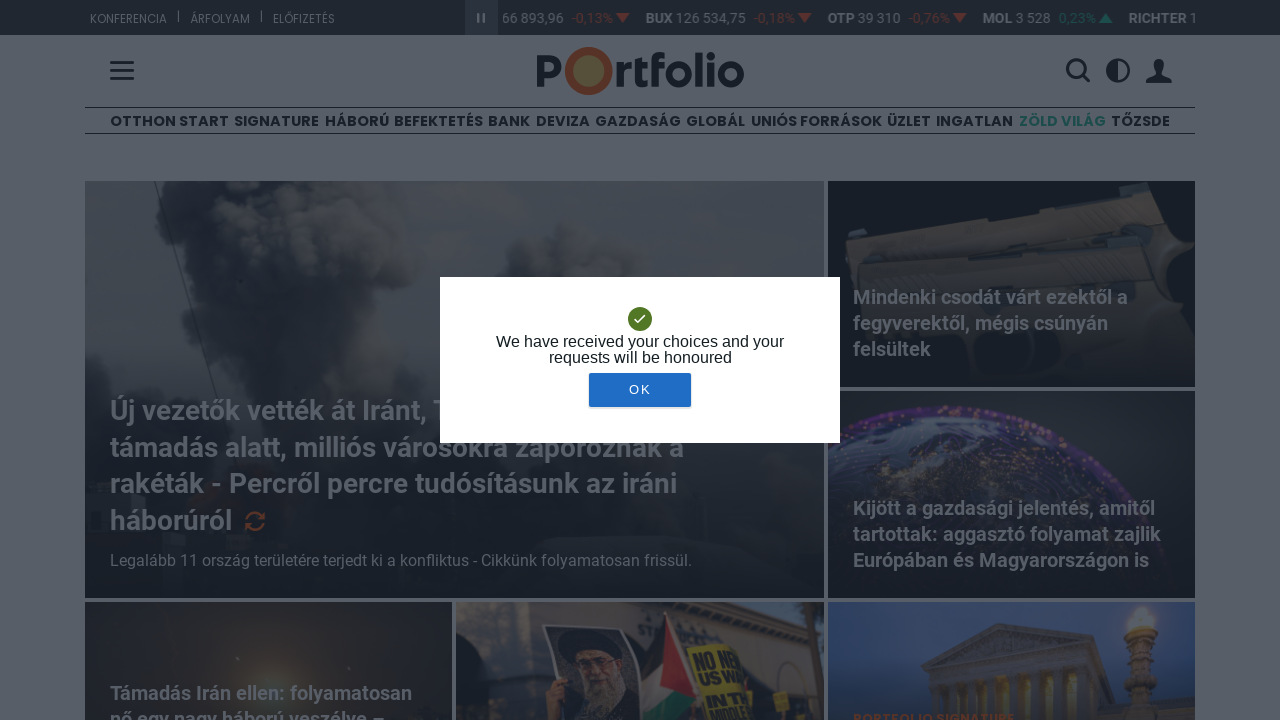